Tests a math exercise page by reading two numbers, calculating their sum, selecting the correct answer from a dropdown, and submitting the form.

Starting URL: http://suninjuly.github.io/selects1.html

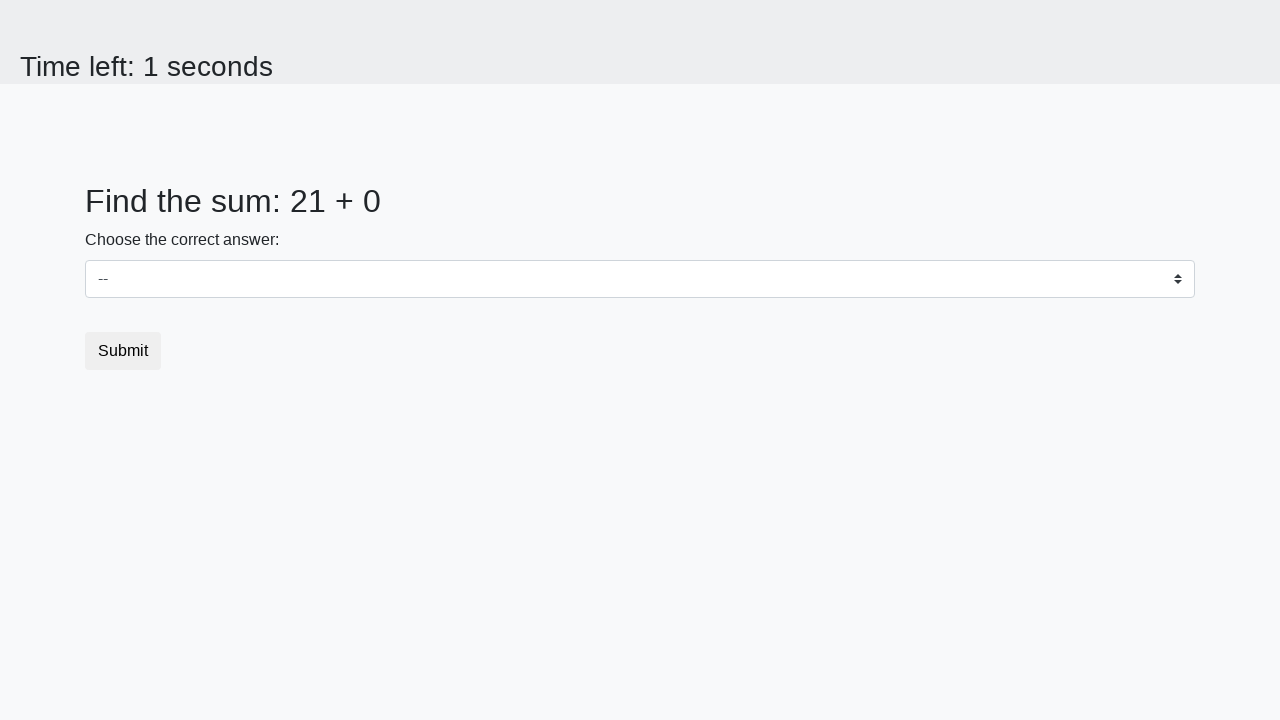

Retrieved first number from page
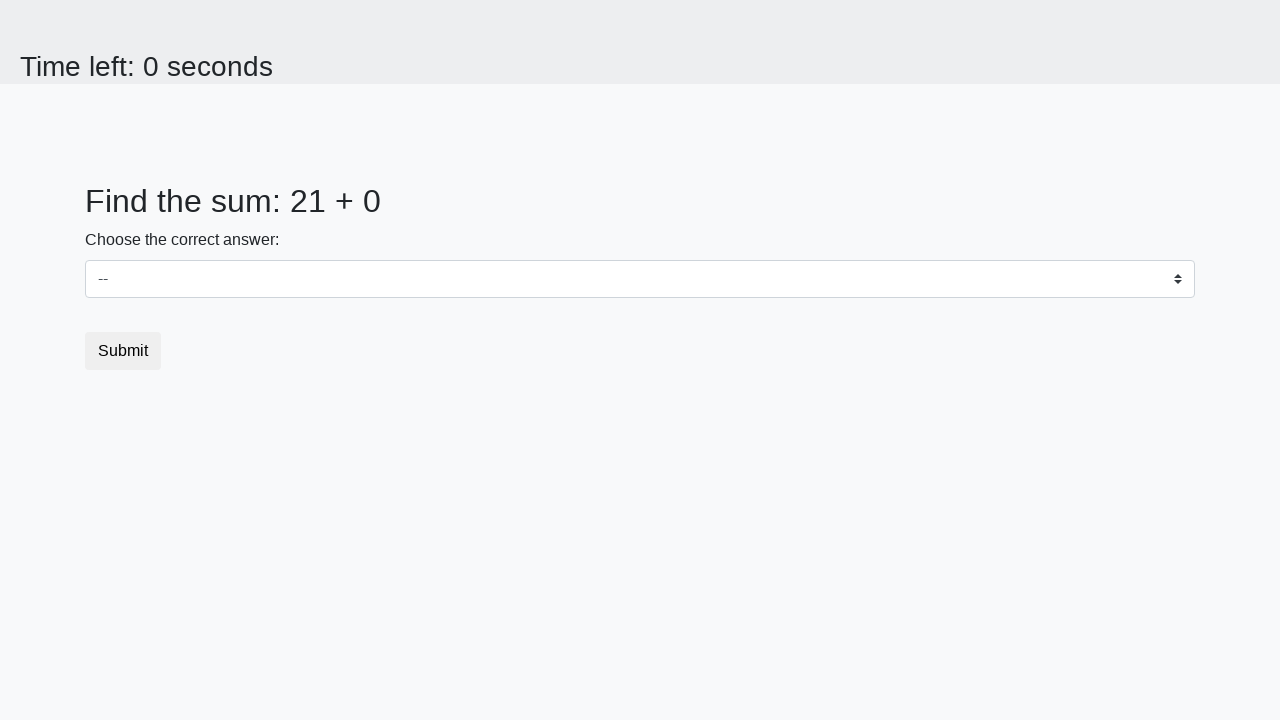

Retrieved second number from page
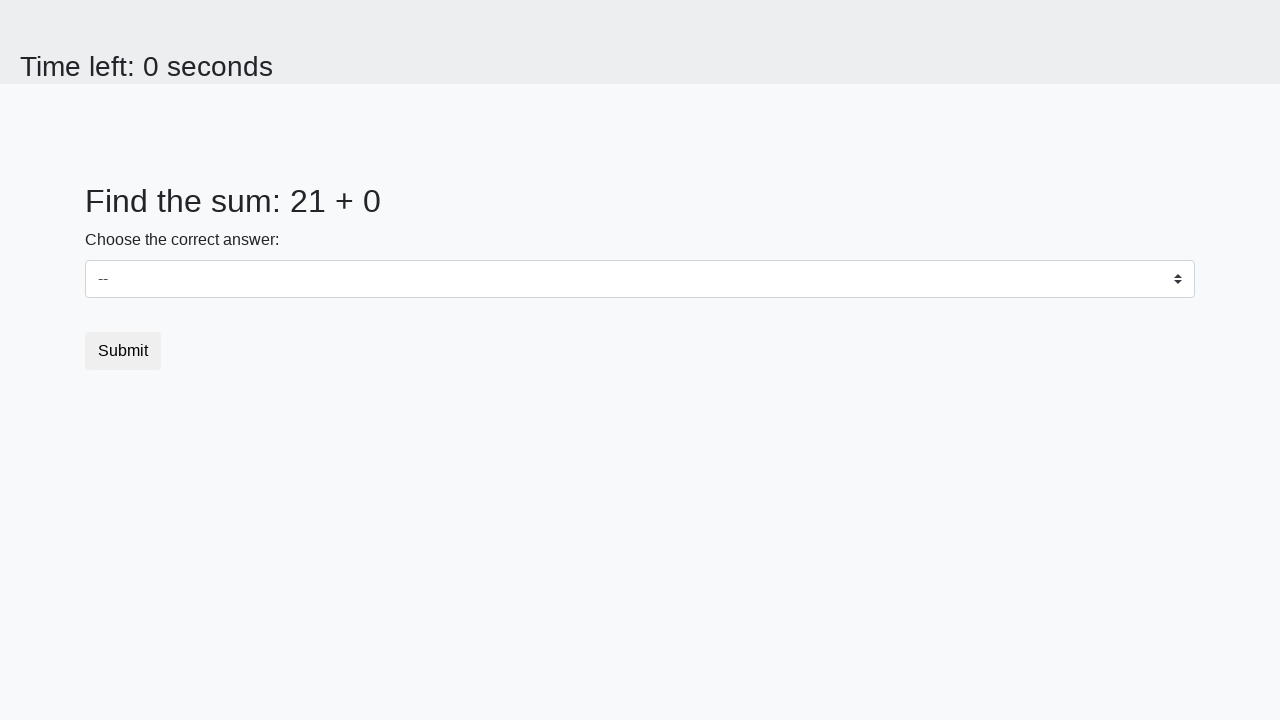

Calculated sum: 21 + 0 = 21
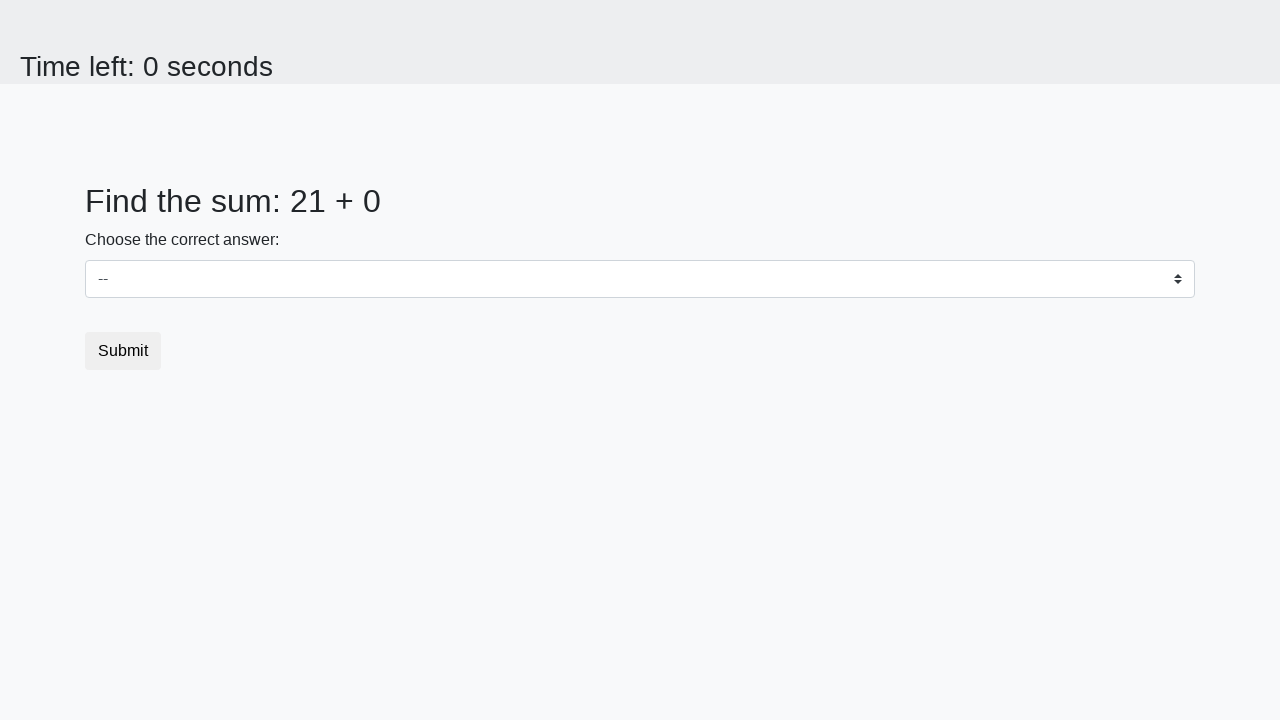

Selected correct answer 21 from dropdown on select
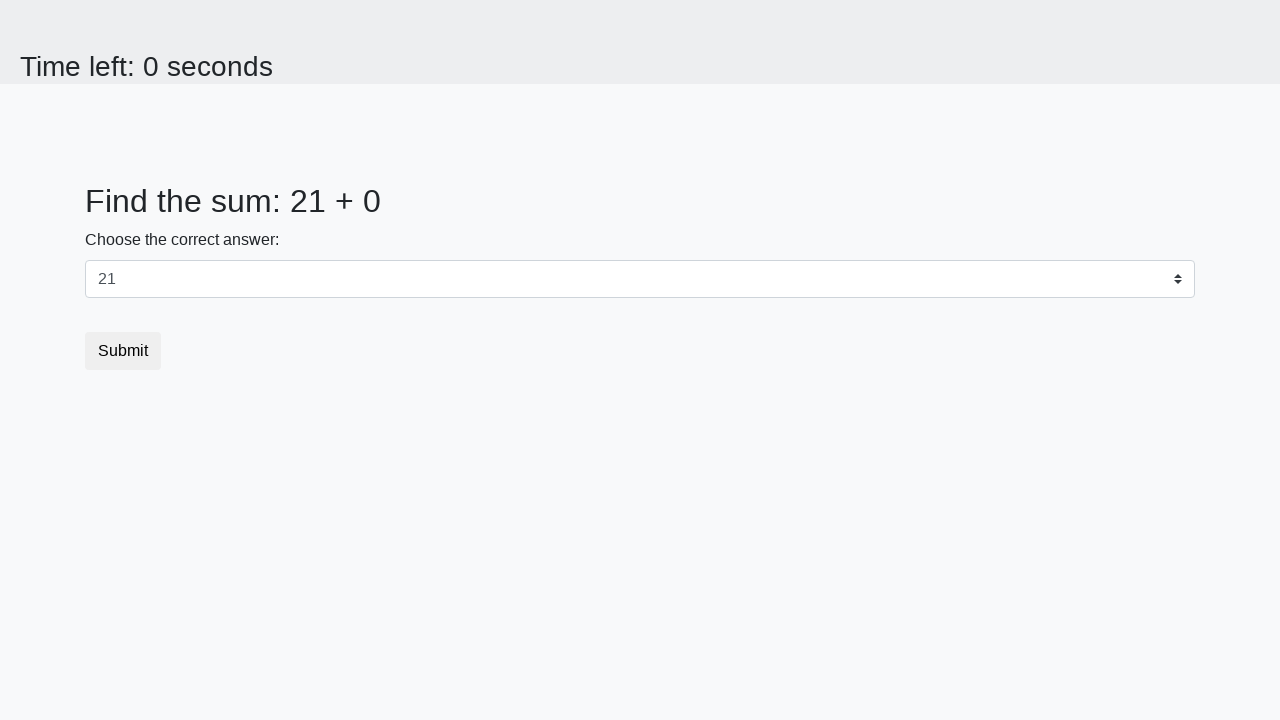

Clicked submit button to submit the form at (123, 351) on button.btn
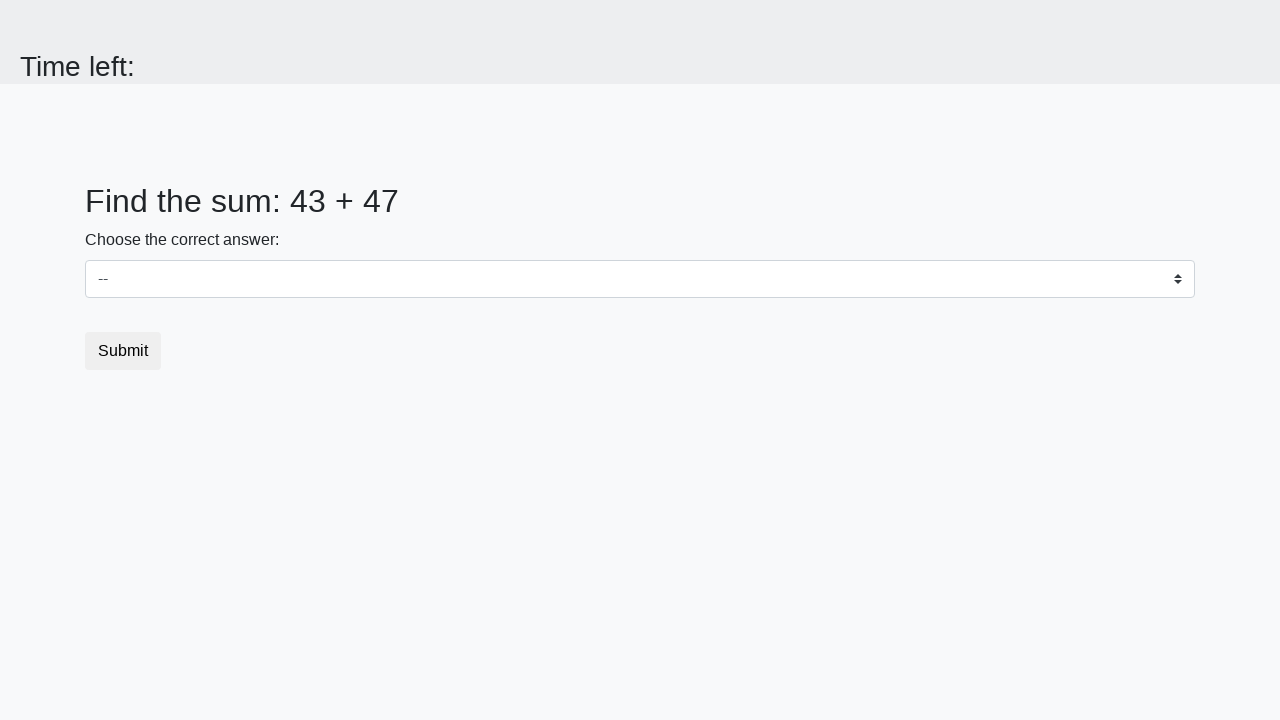

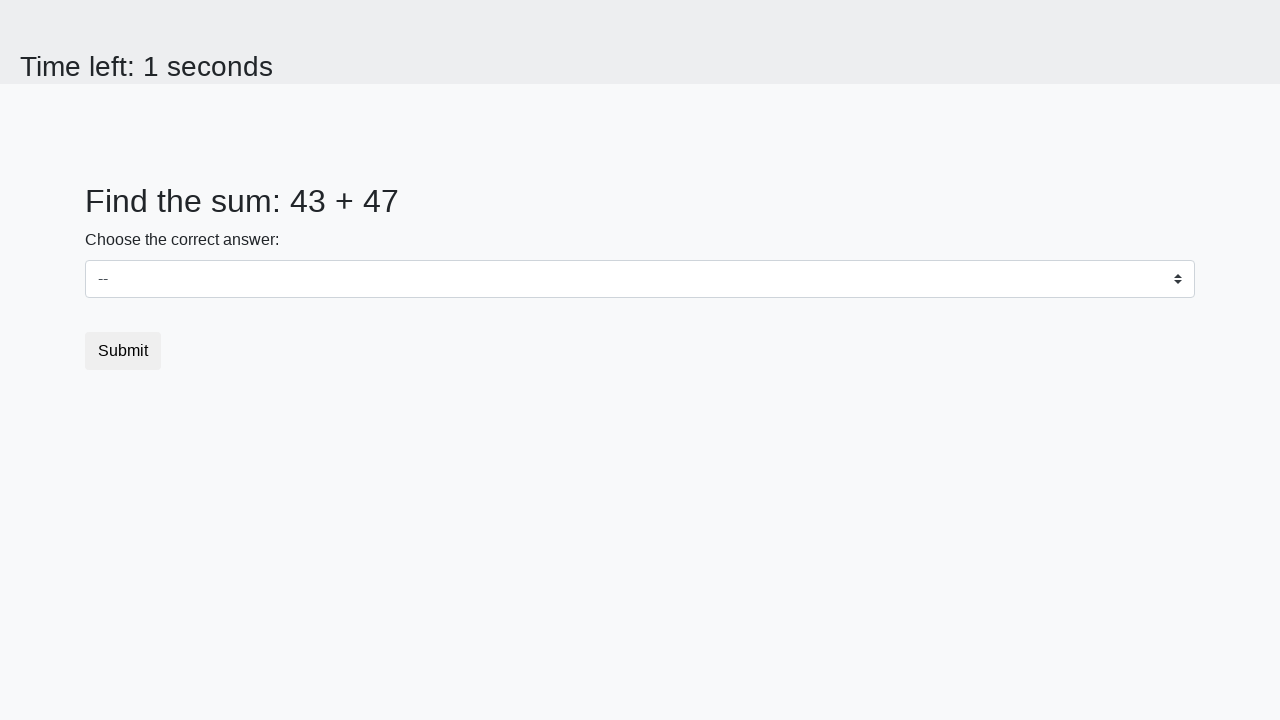